Tests PyPI search functionality by searching for "selenium" and verifying the search results page loads

Starting URL: https://pypi.org/

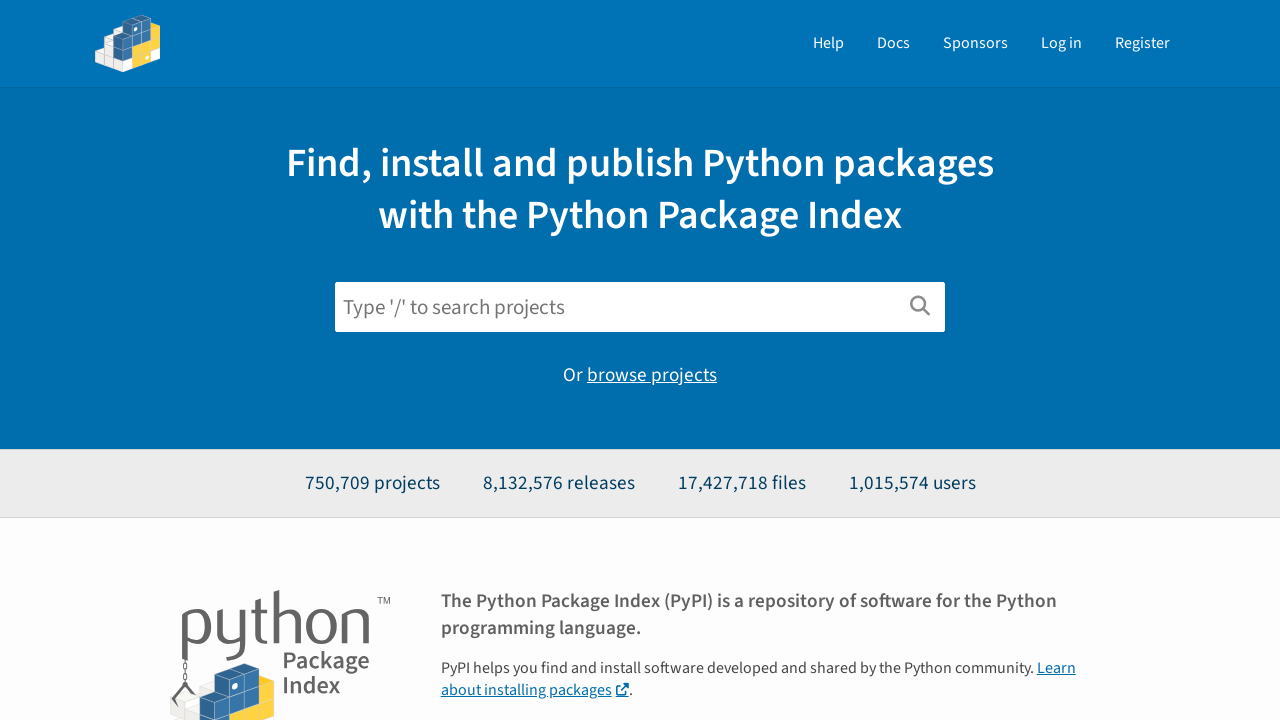

Verified PyPI title is present in page
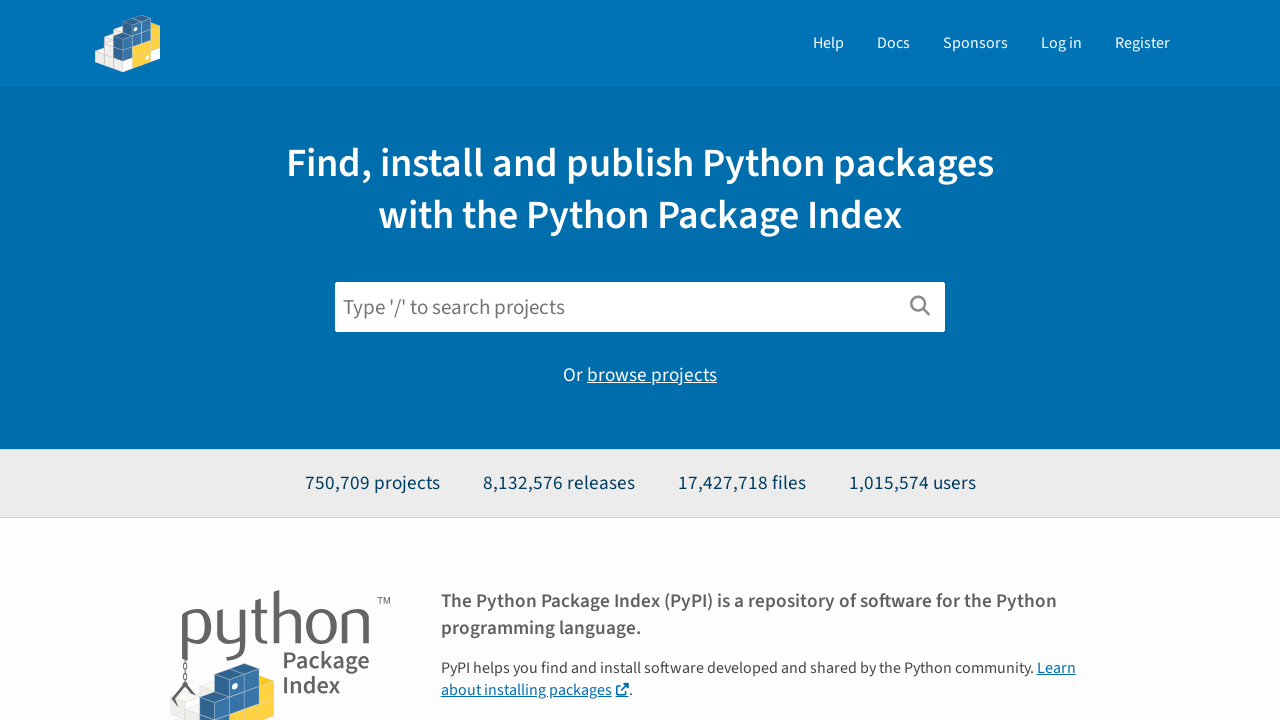

Filled search field with 'selenium' on input[name='q']
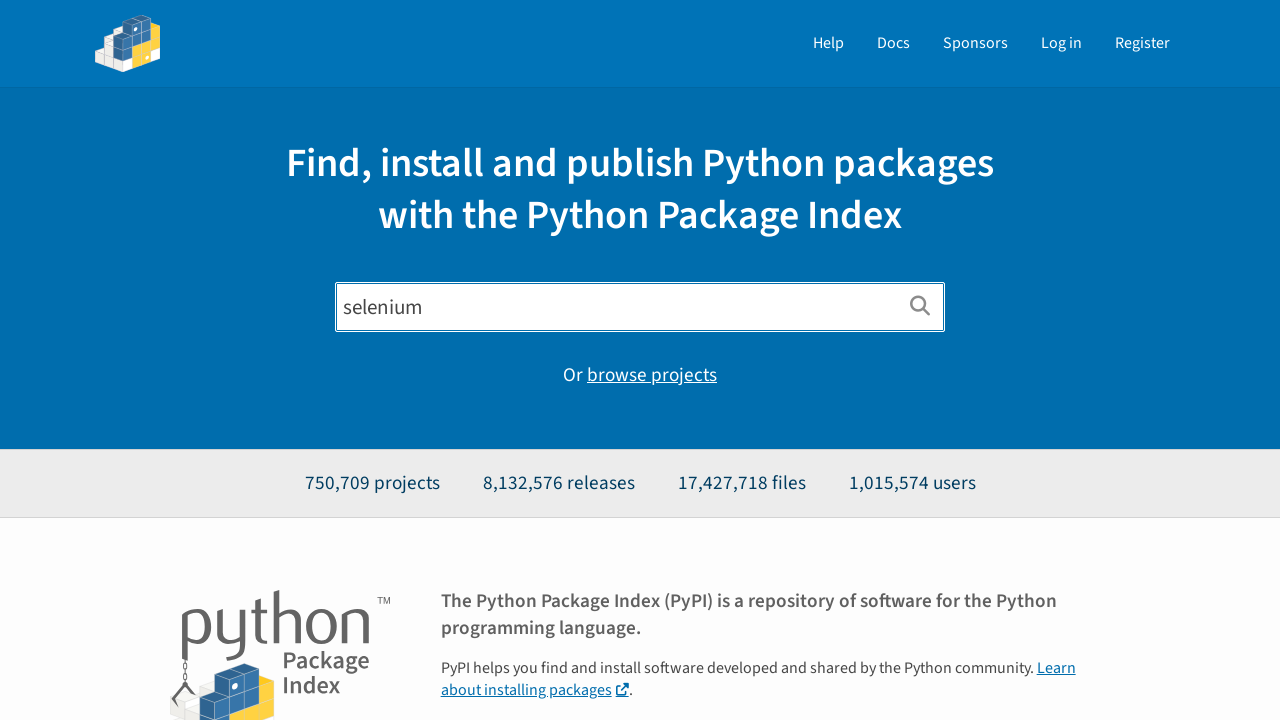

Pressed Enter to submit search on input[name='q']
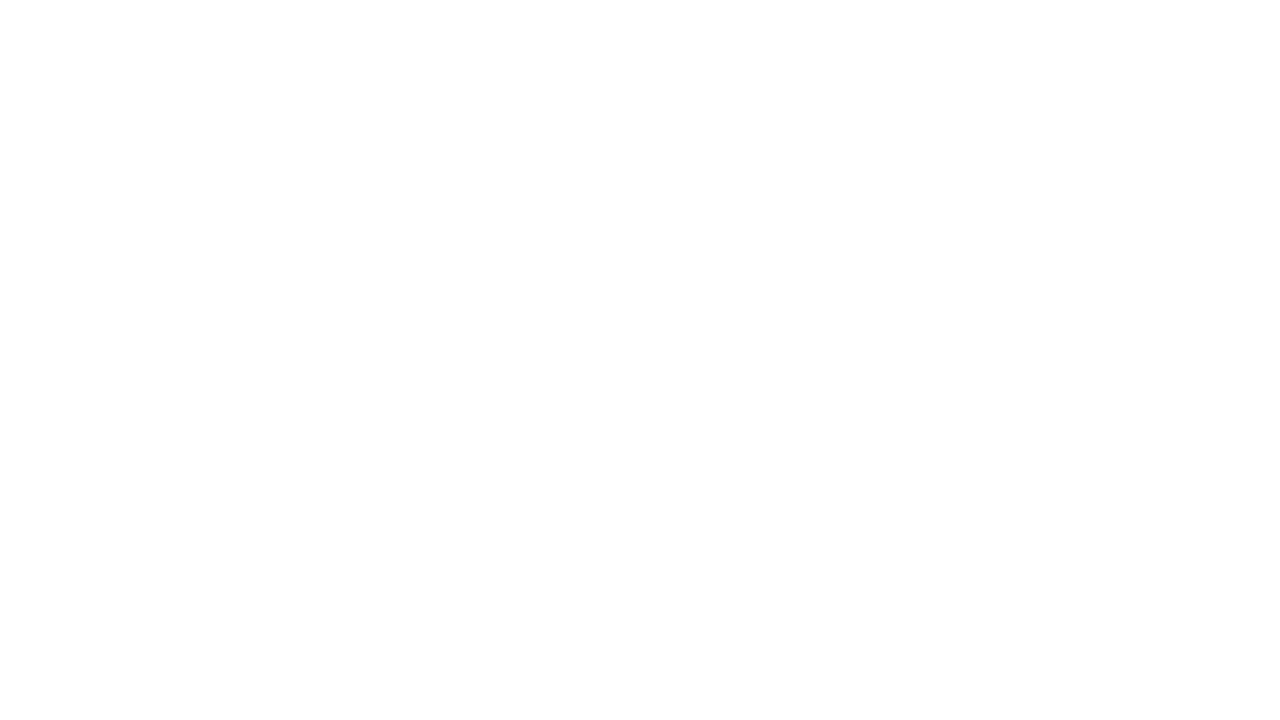

Waited for search results page to load (networkidle)
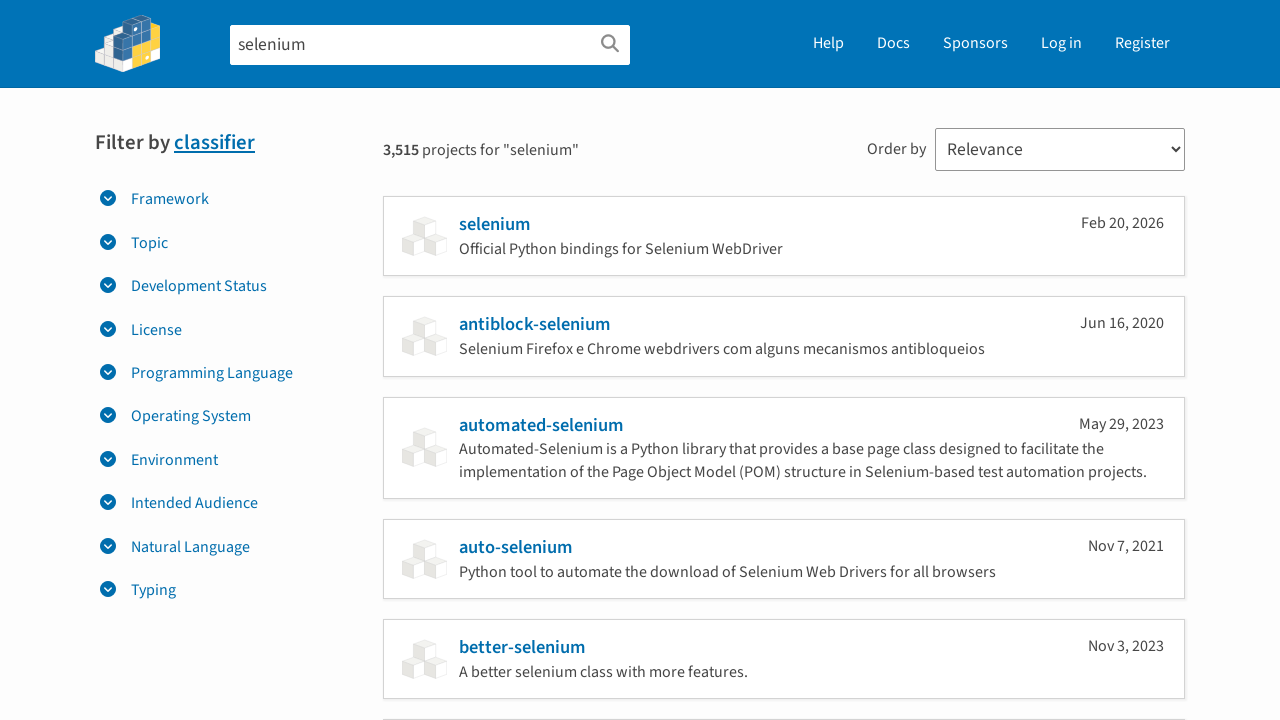

Verified search results page loaded with selenium results
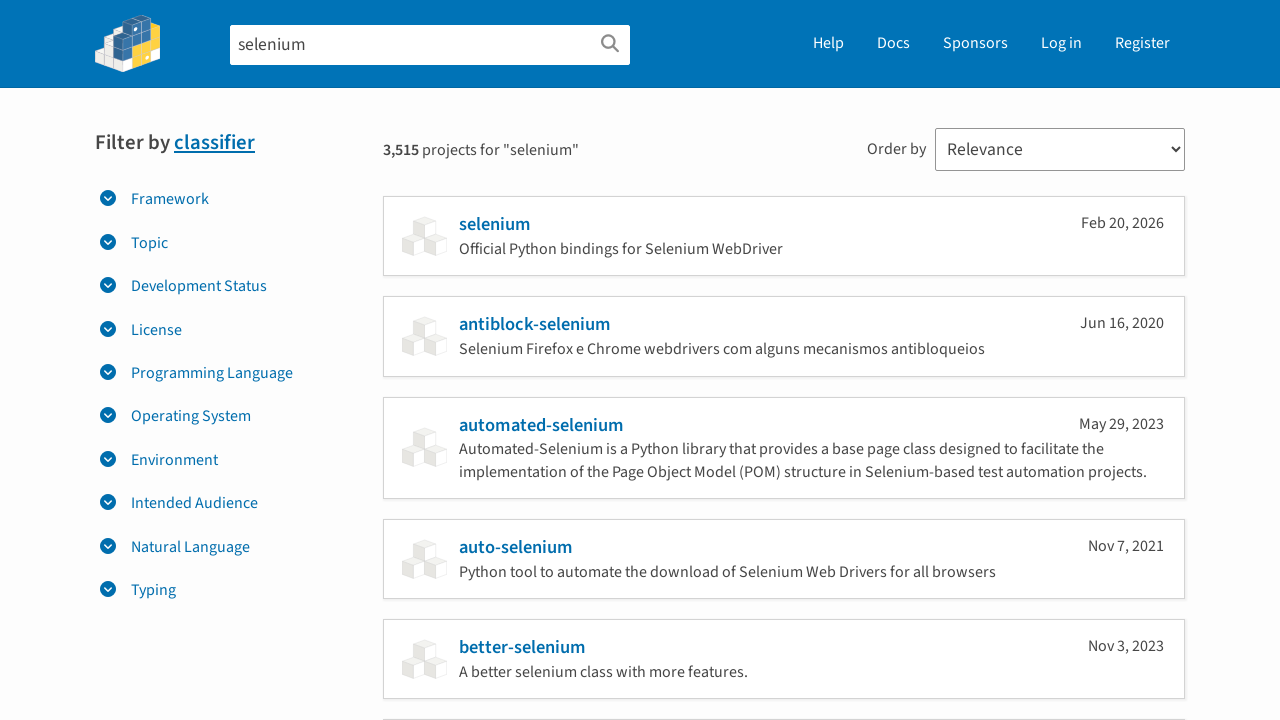

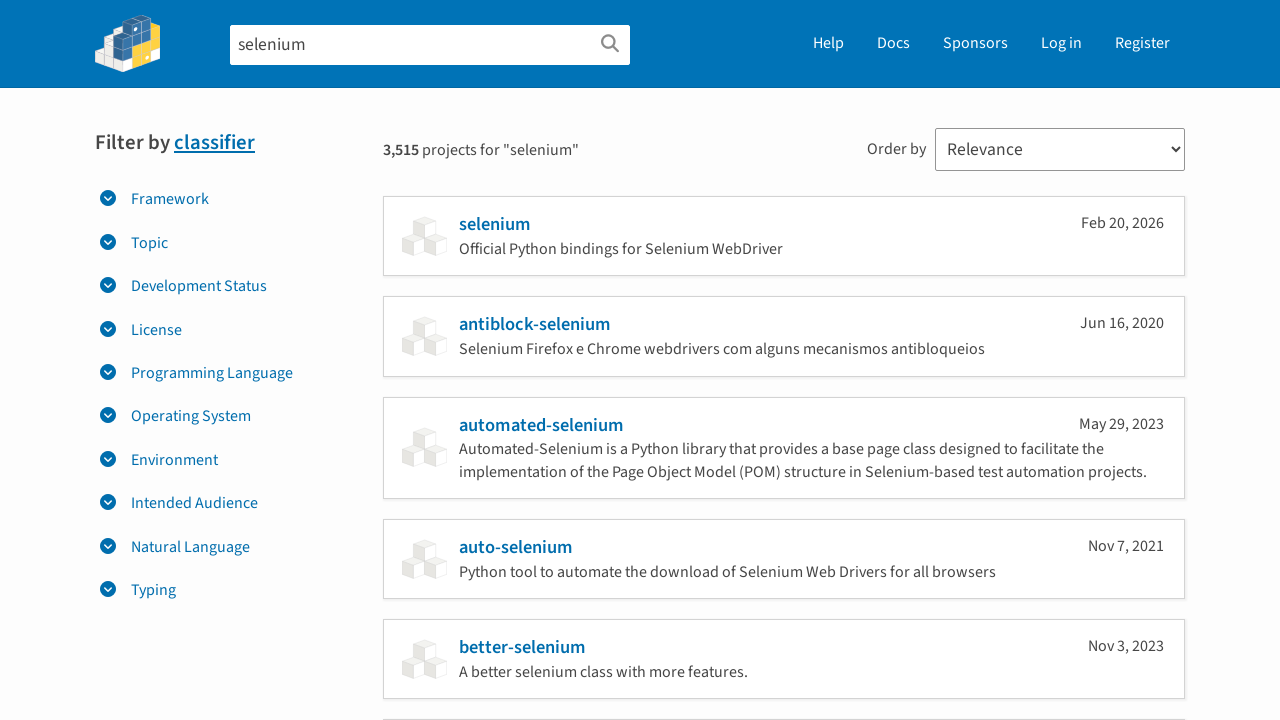